Tests generating a PDF print of a form page

Starting URL: https://www.selenium.dev/selenium/web/formPage.html

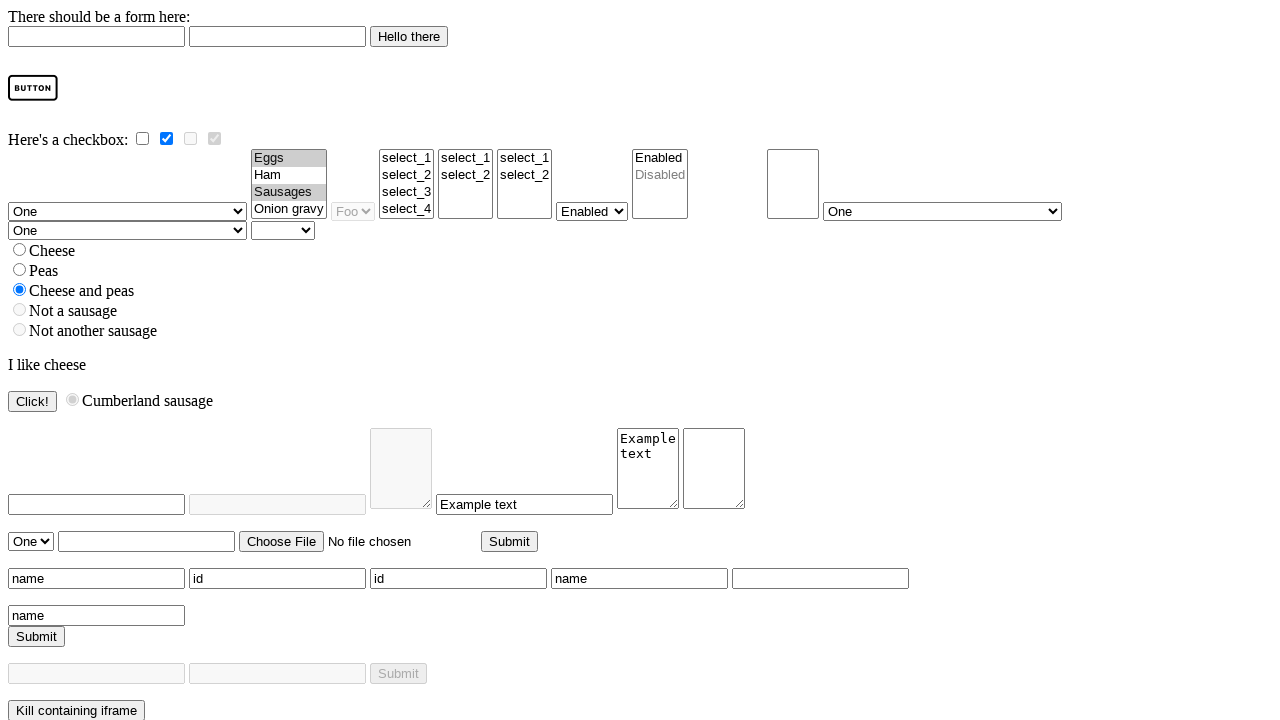

Waited for page DOM to fully load
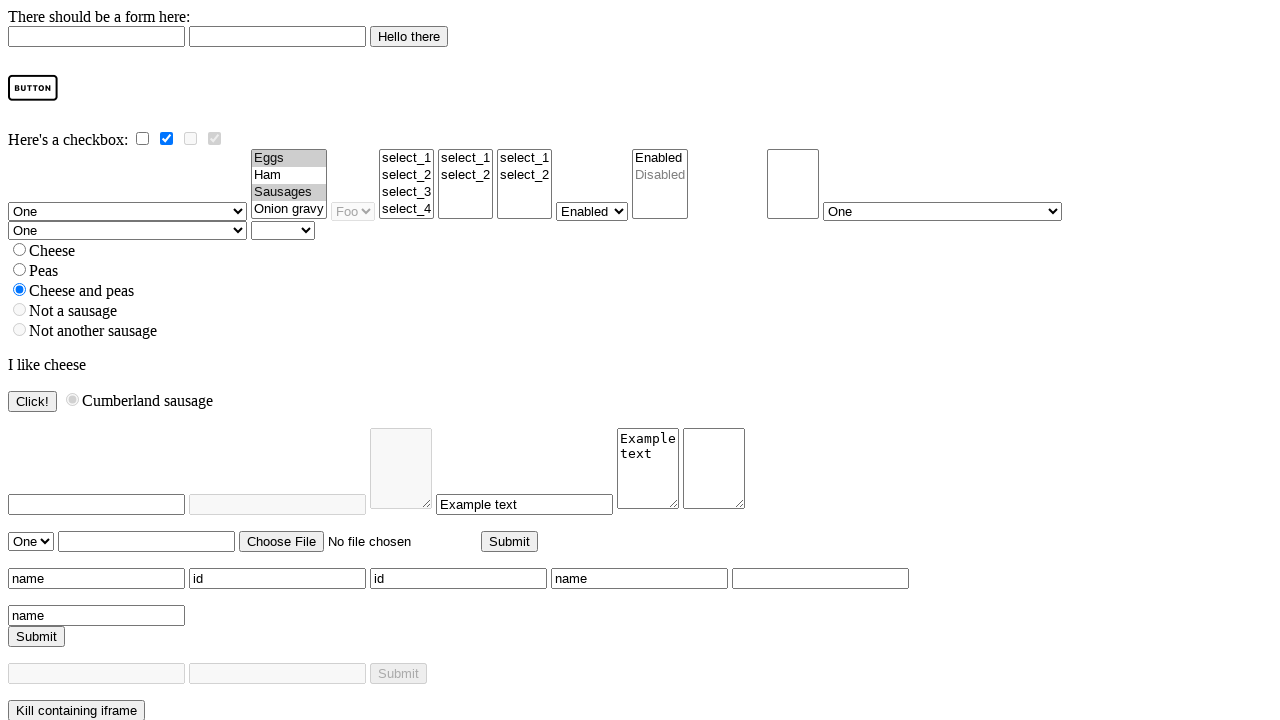

Generated PDF print of form page
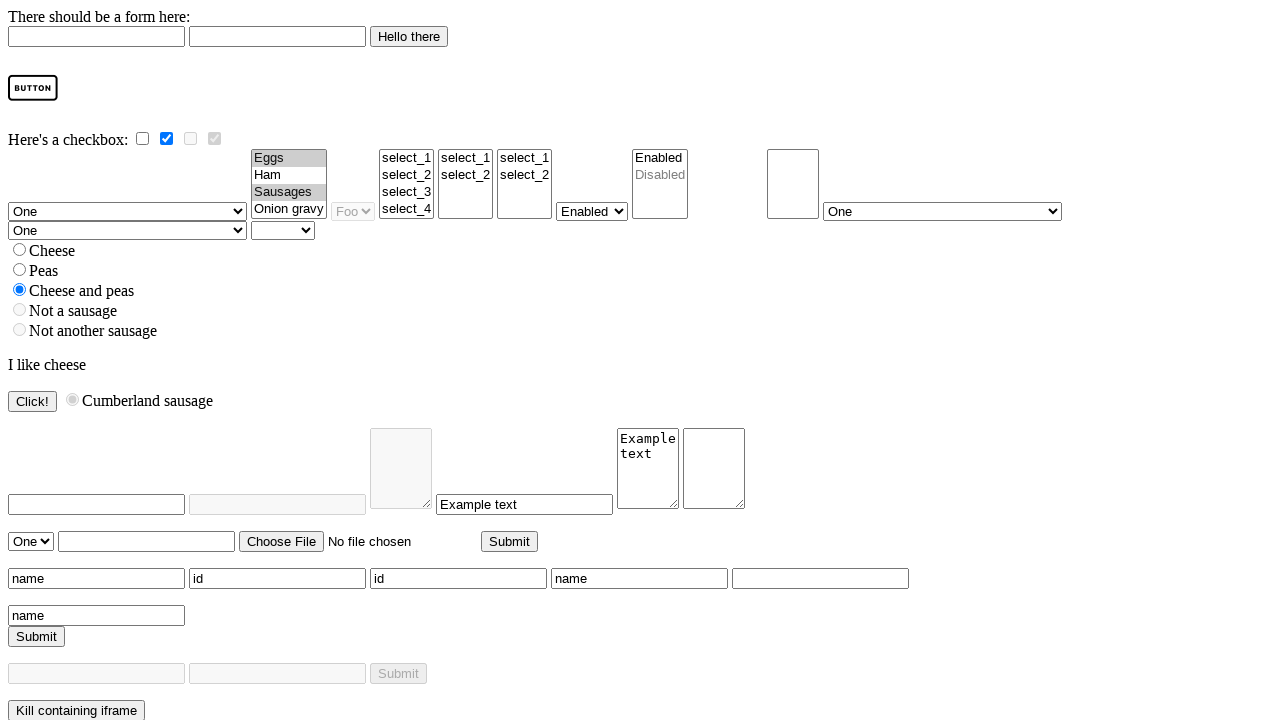

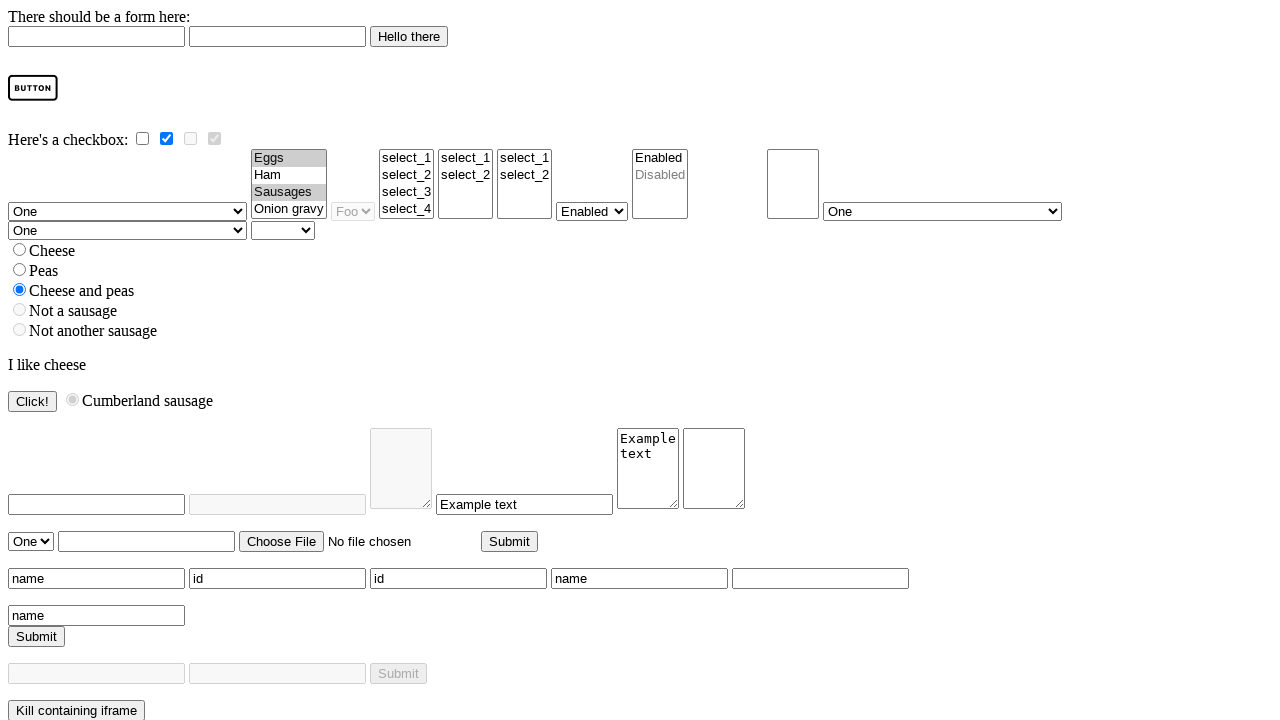